Tests scrollbar handling by scrolling a hidden button into view and clicking it.

Starting URL: http://www.uitestingplayground.com/scrollbars

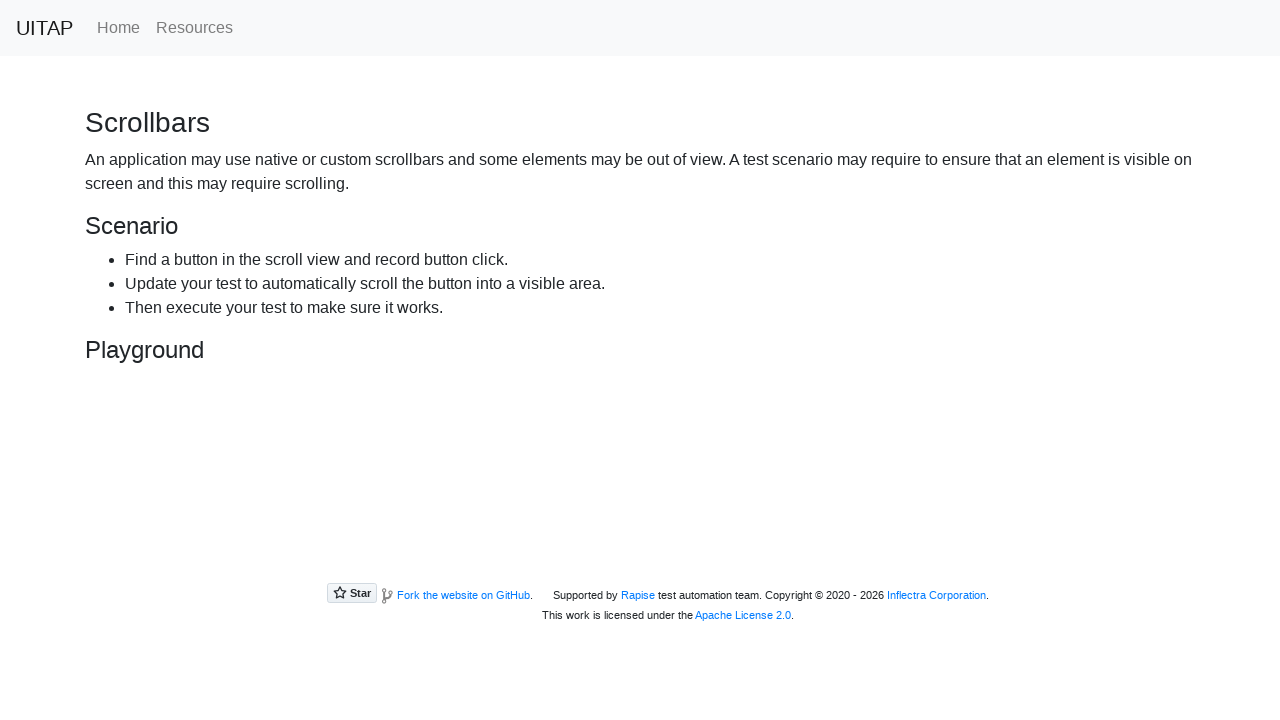

Located the hidden button element
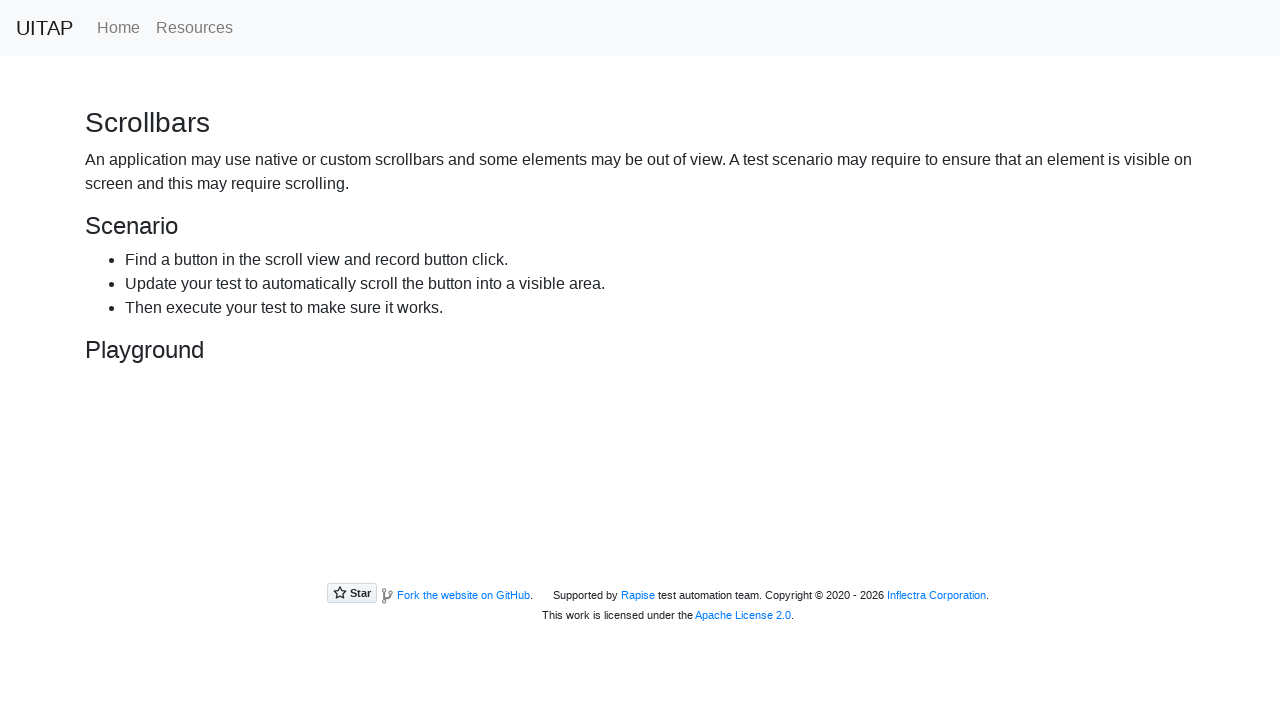

Scrolled the hidden button into view
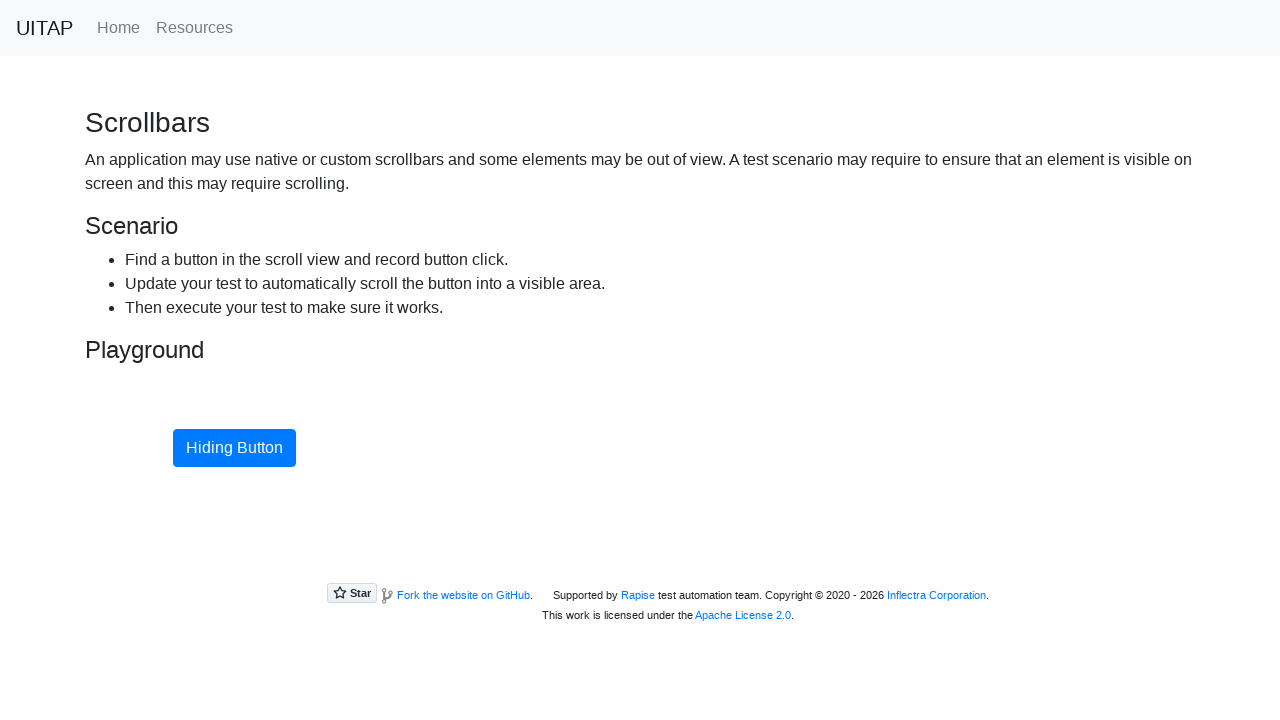

Waited 500ms for scrolling animation to complete
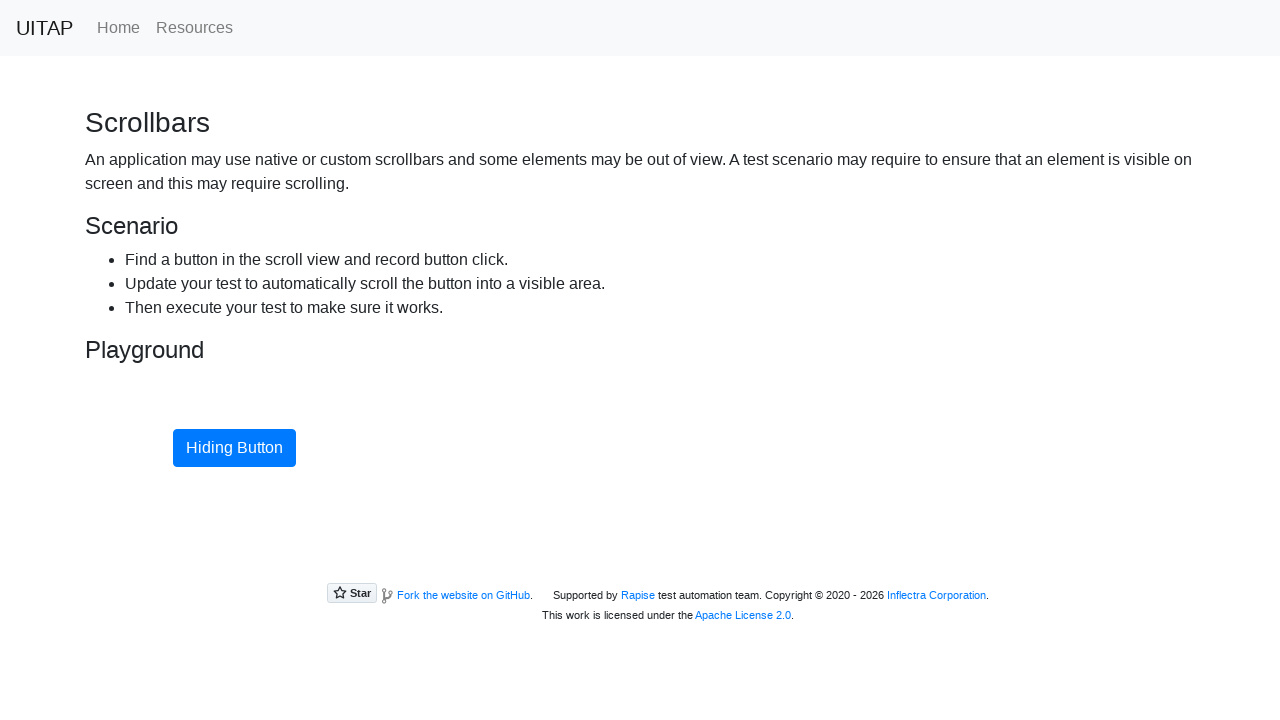

Clicked the hidden button at (234, 448) on #hidingButton
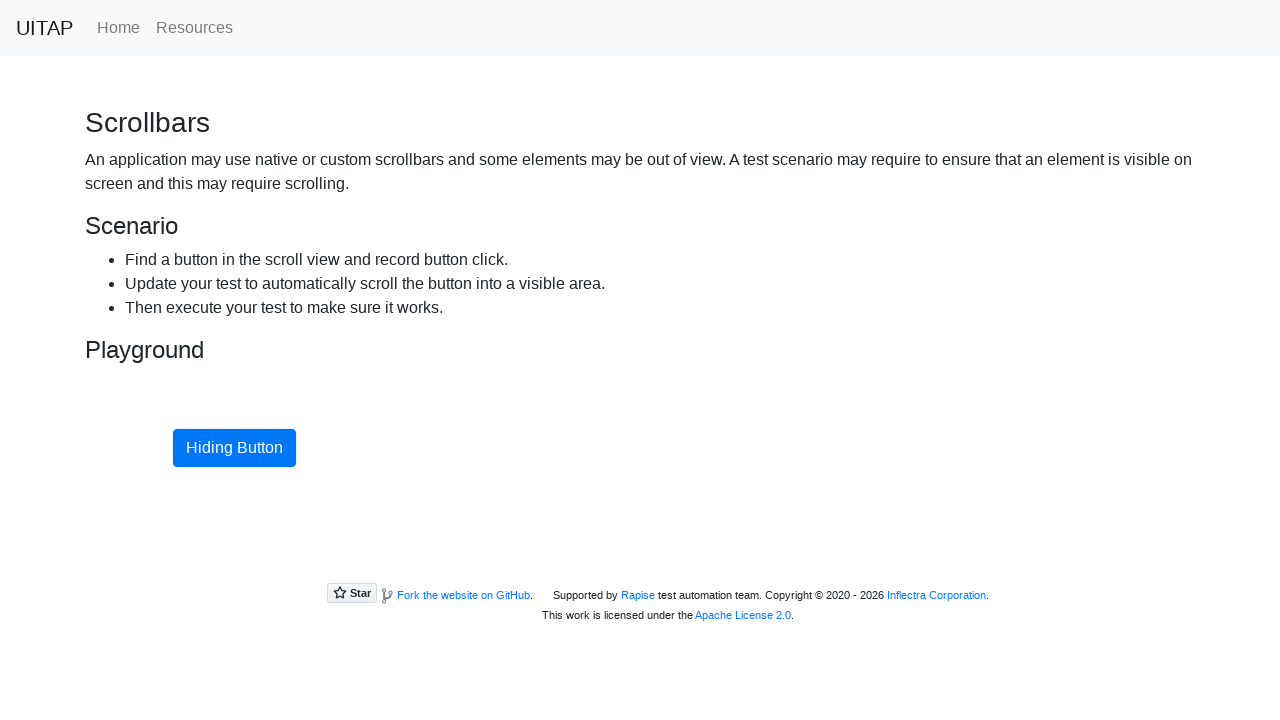

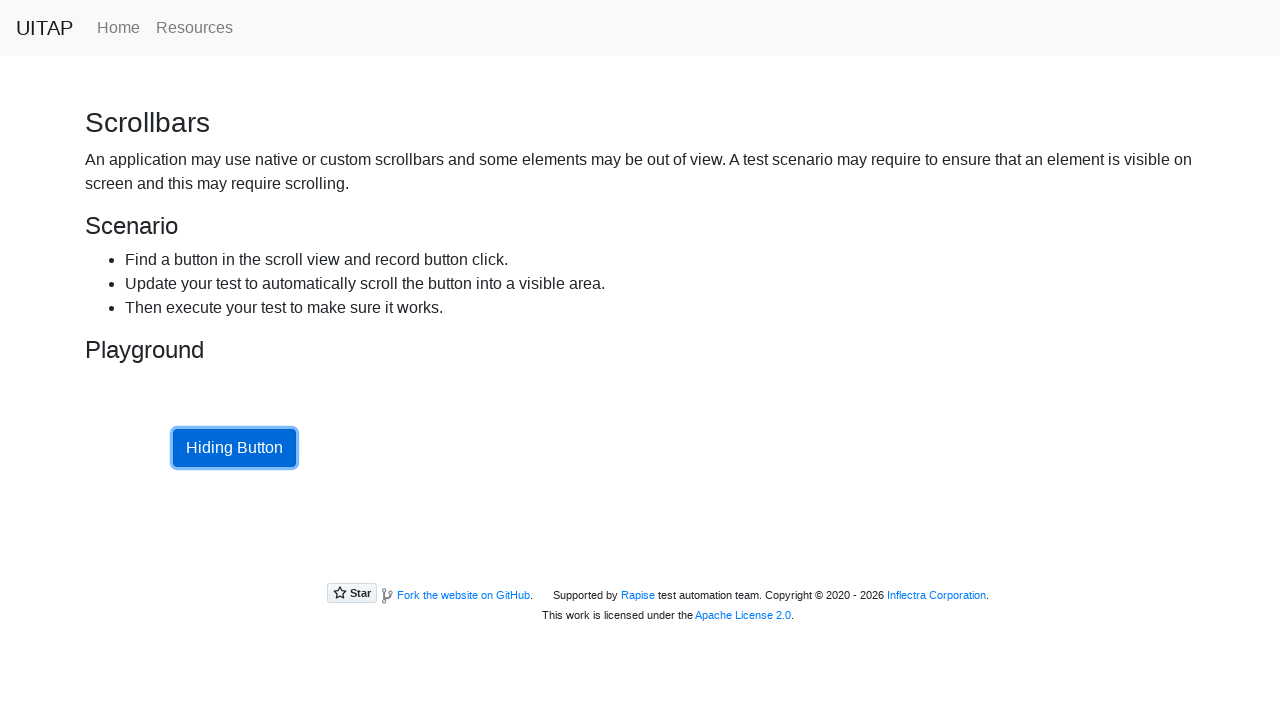